Tests jQuery UI drag and drop functionality by dragging an element and dropping it onto a target, then verifying the drop was successful

Starting URL: https://jqueryui.com/droppable/

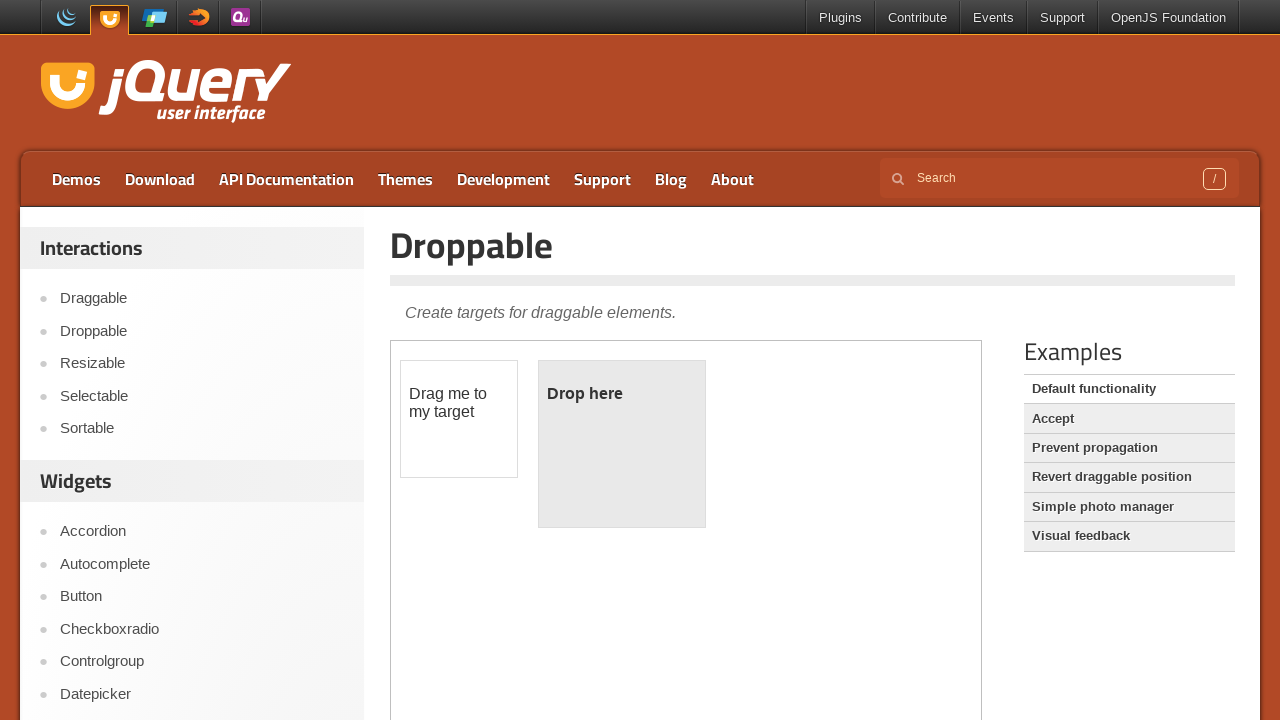

Located the iframe containing the drag and drop demo
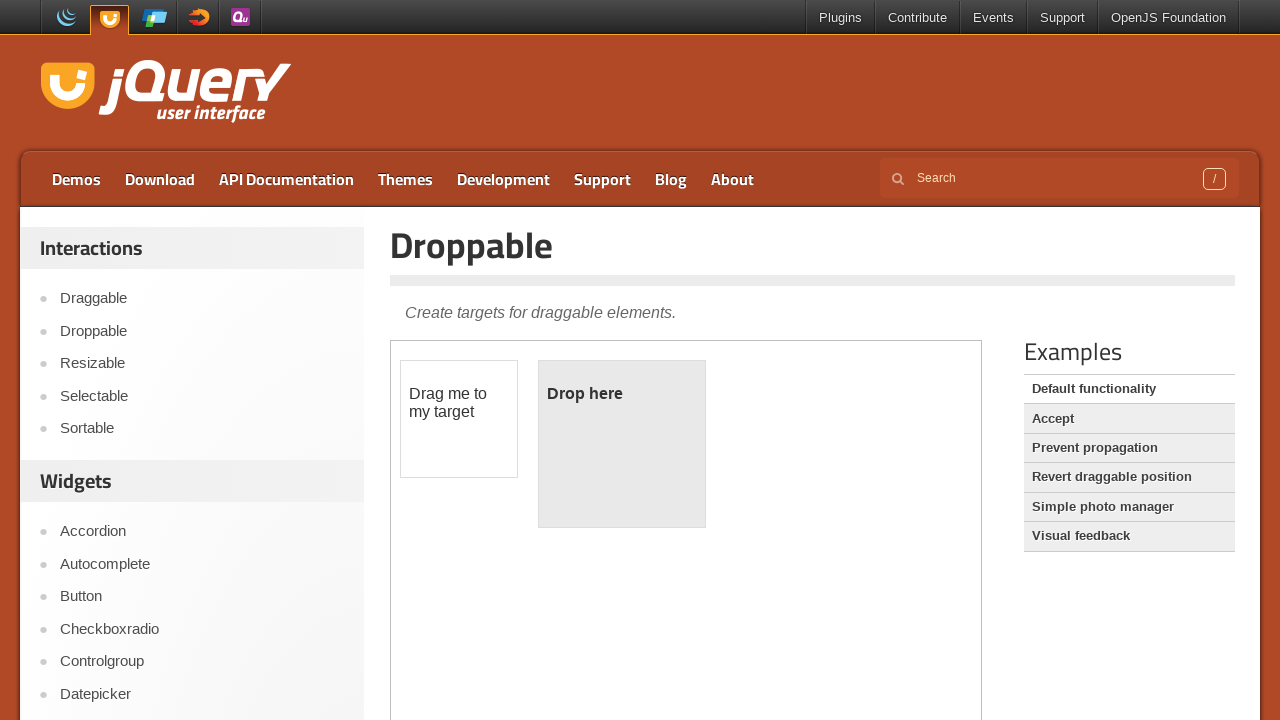

Located the draggable element with id 'draggable'
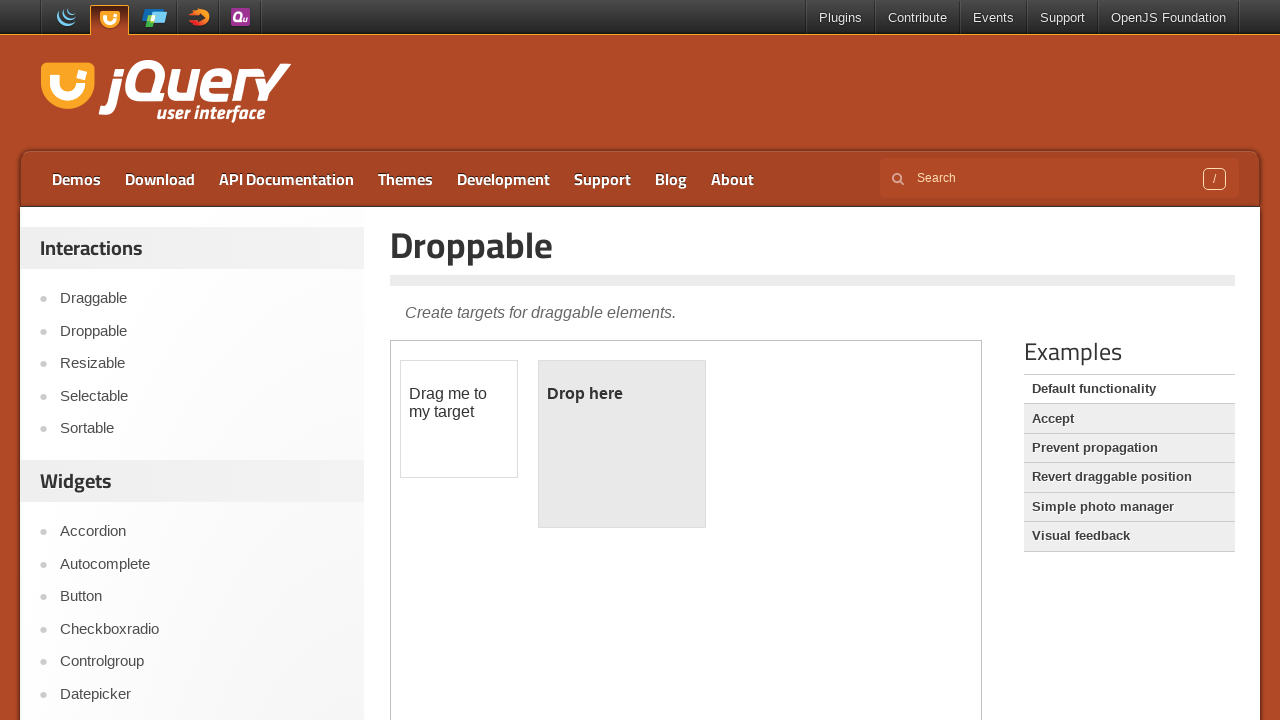

Located the droppable target element with id 'droppable'
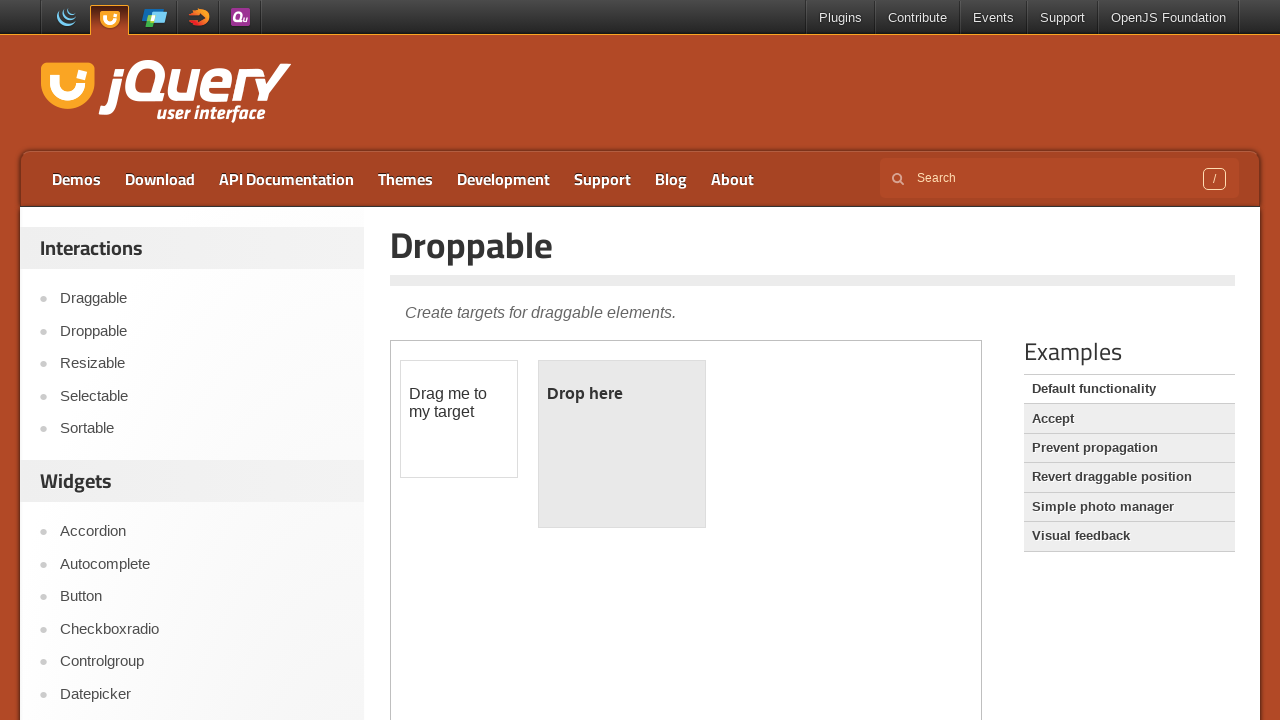

Dragged the draggable element onto the droppable target at (622, 444)
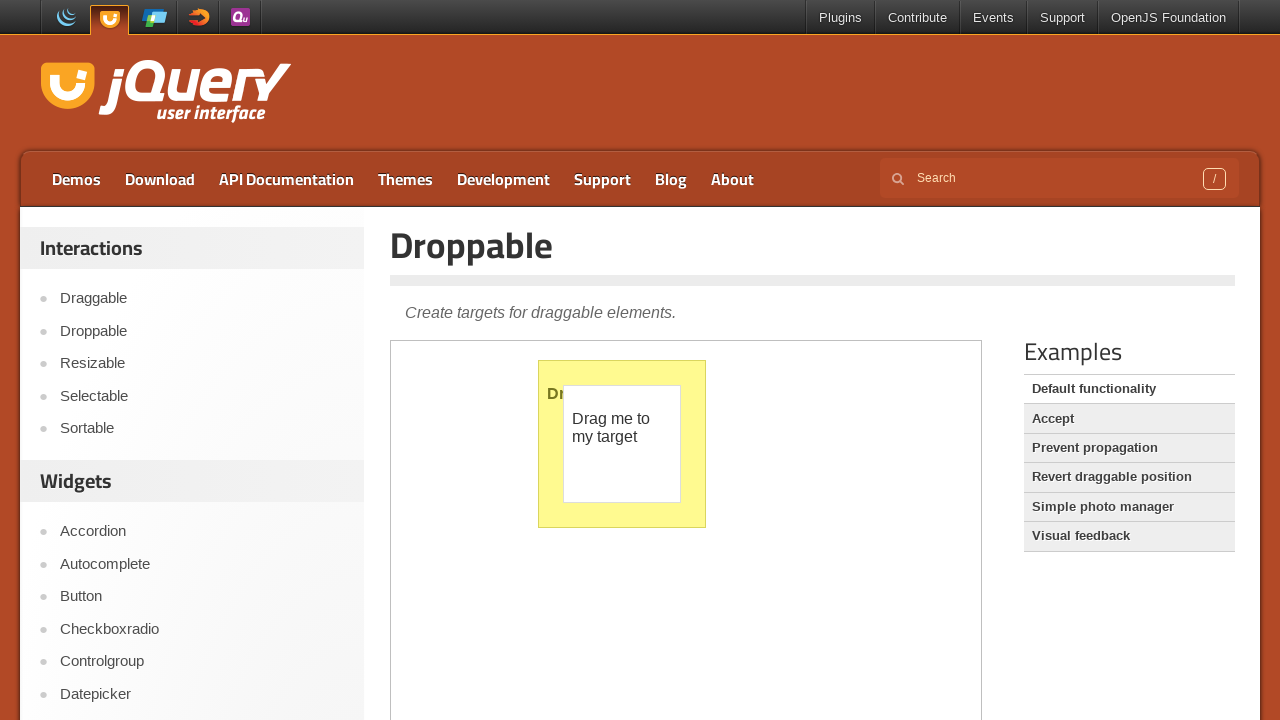

Retrieved the text from the droppable element to verify drop was successful
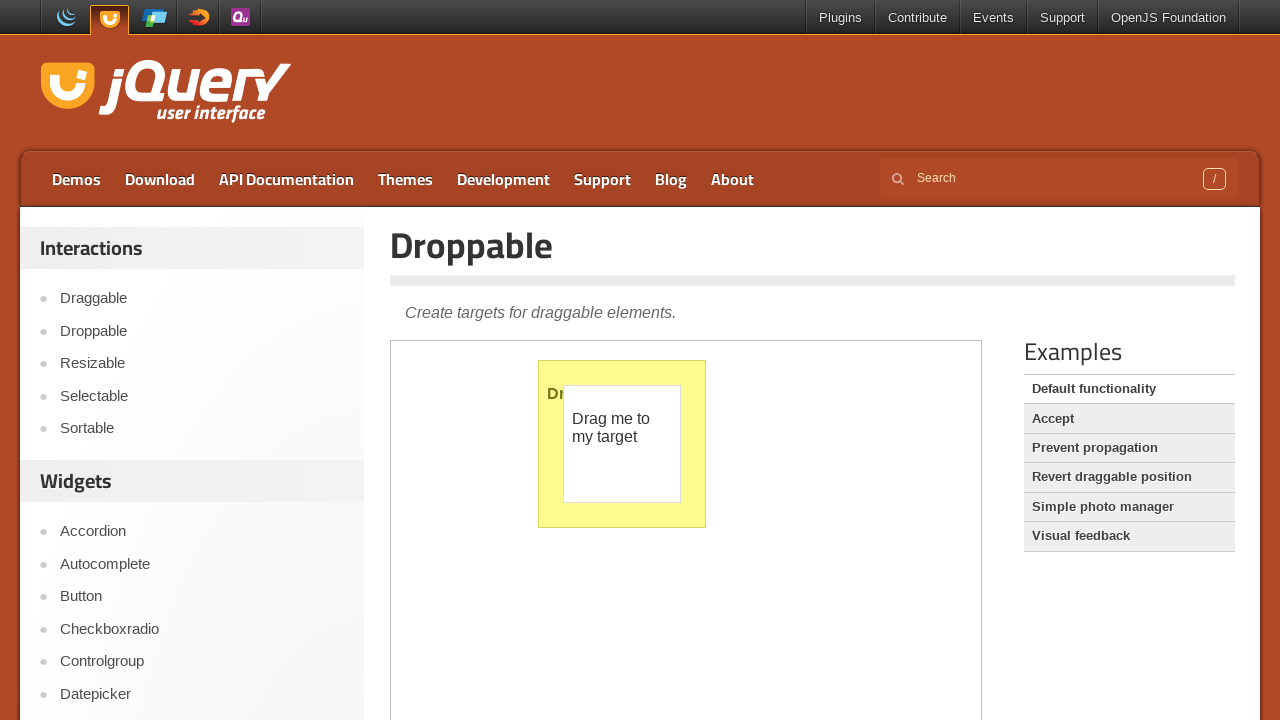

Verified that the droppable element text changed to 'Dropped!' confirming successful drop
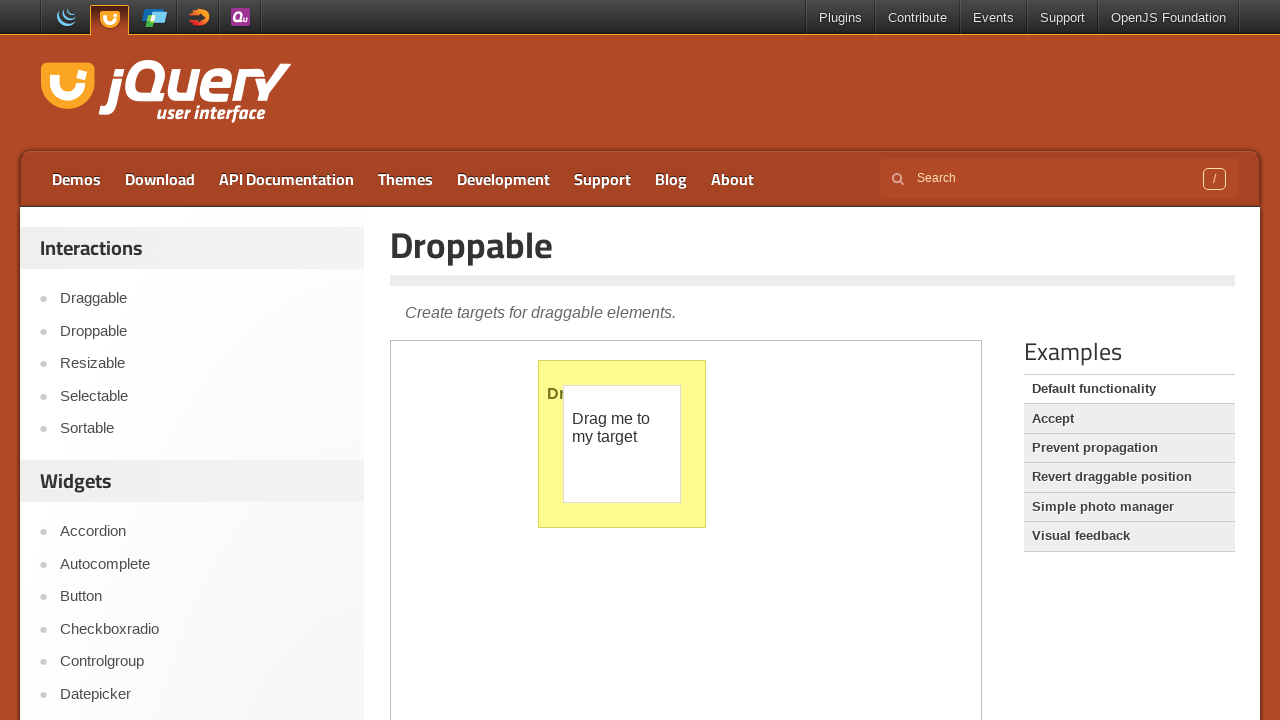

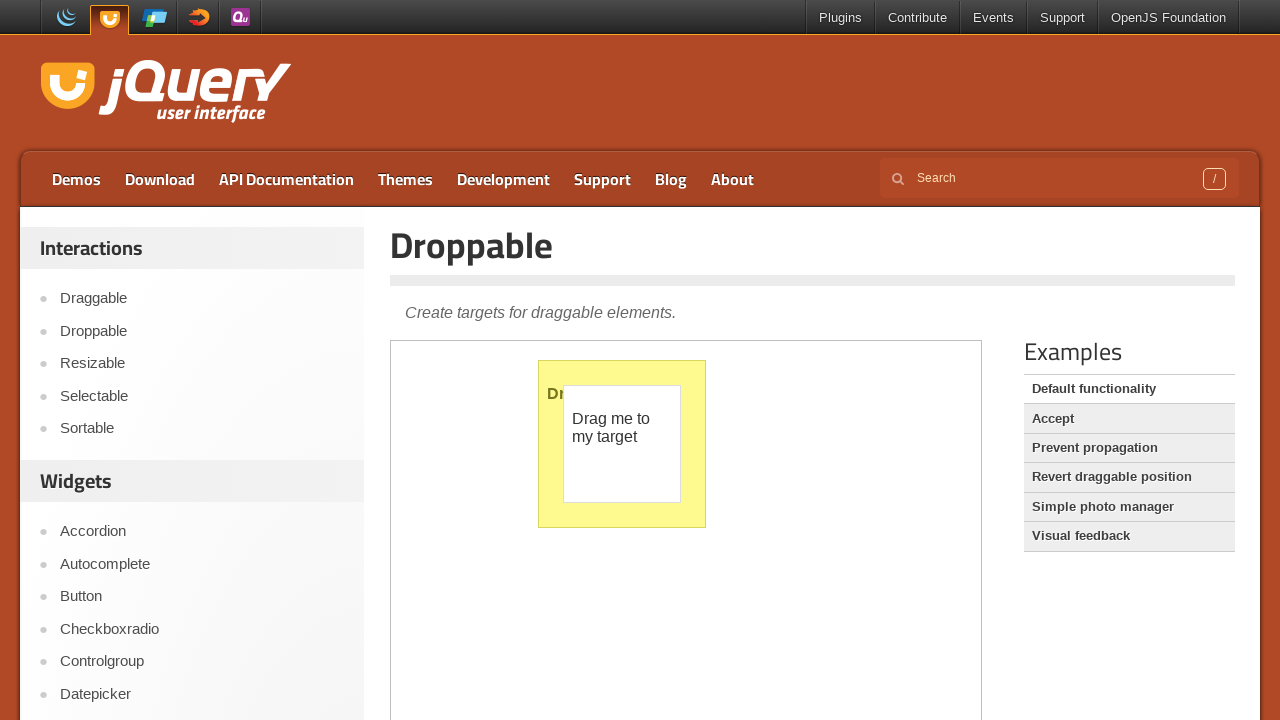